Tests a math quiz page by reading two numbers, calculating their sum, selecting the answer from a dropdown, and submitting the form

Starting URL: http://suninjuly.github.io/selects1.html

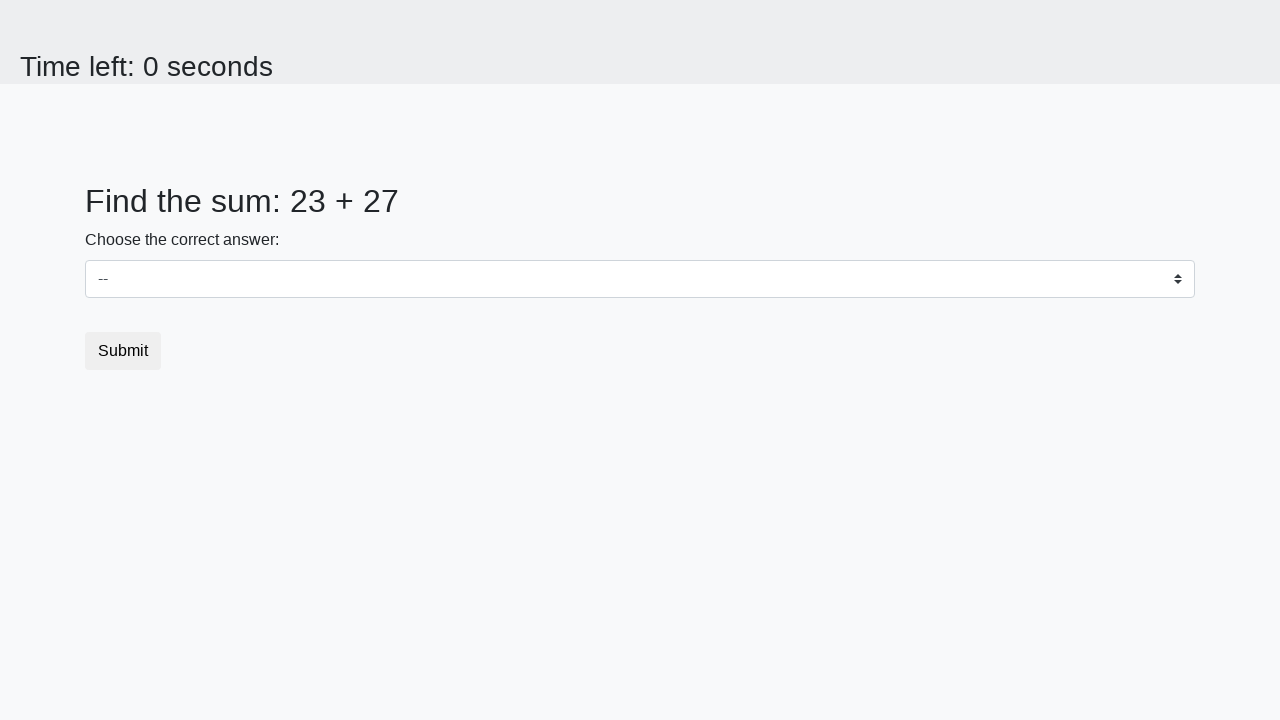

Read first number from #num1 element
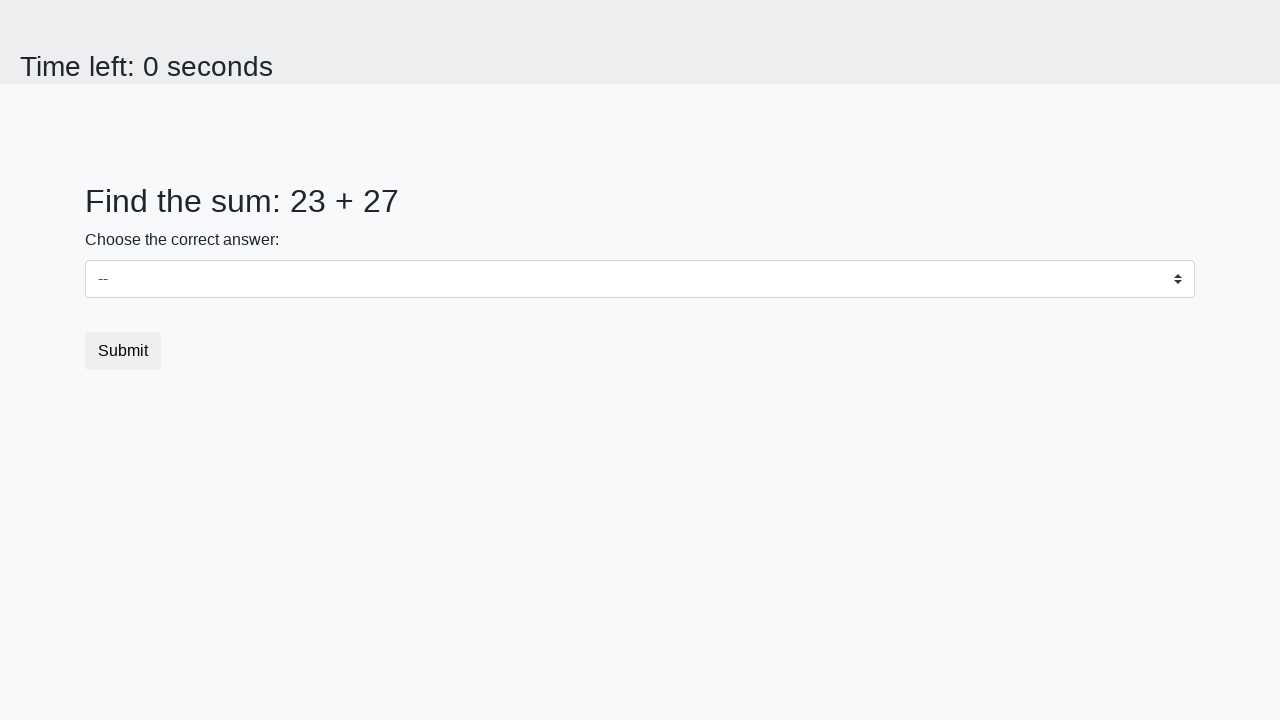

Read second number from #num2 element
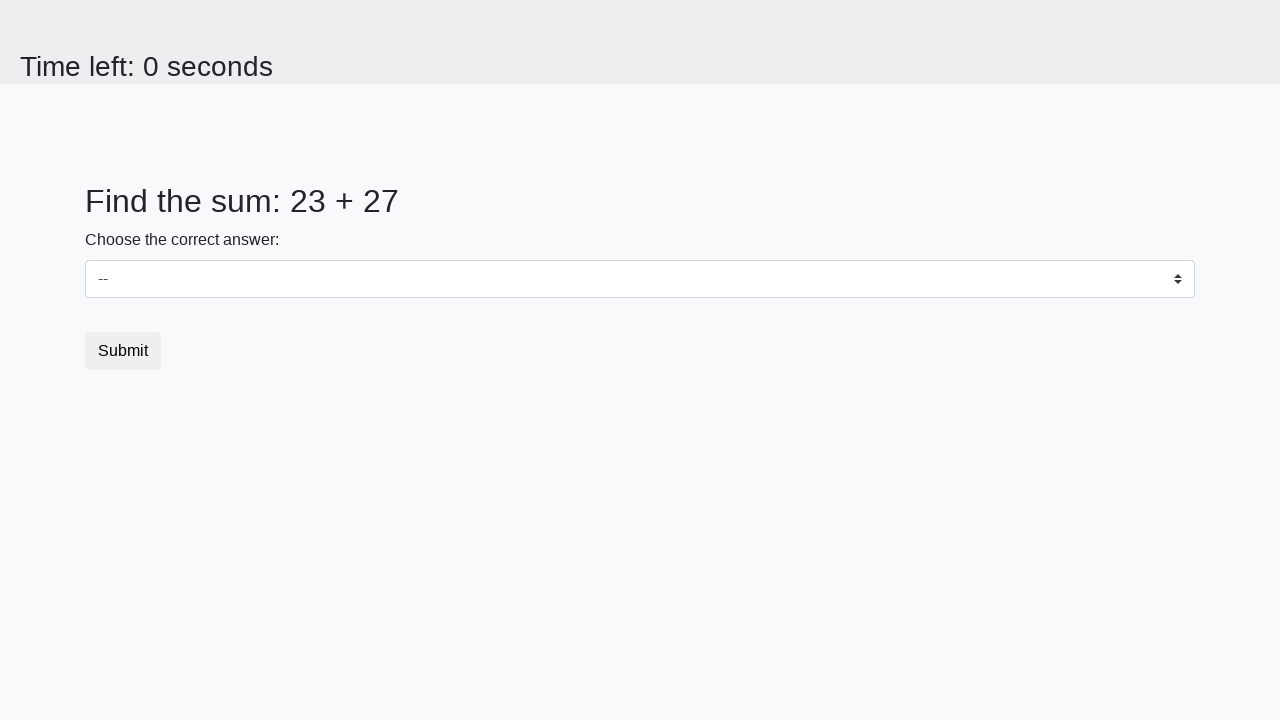

Calculated sum: 23 + 27 = 50
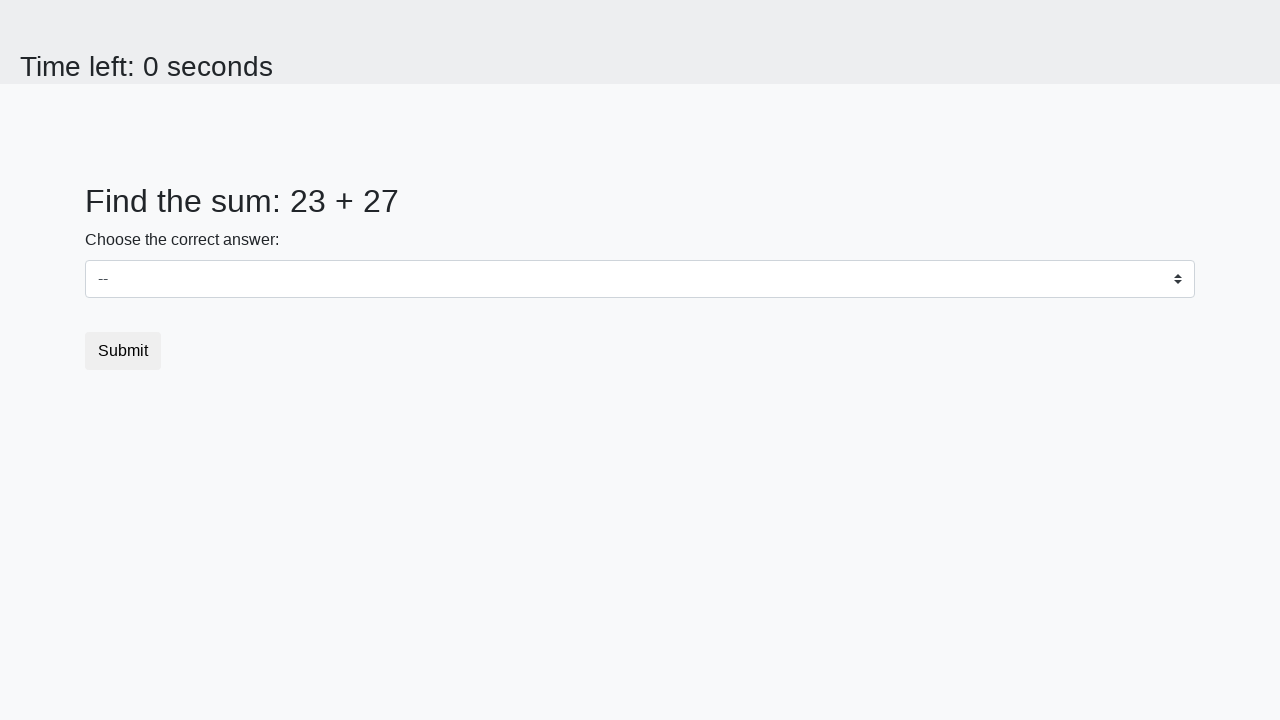

Selected answer '50' from dropdown on select
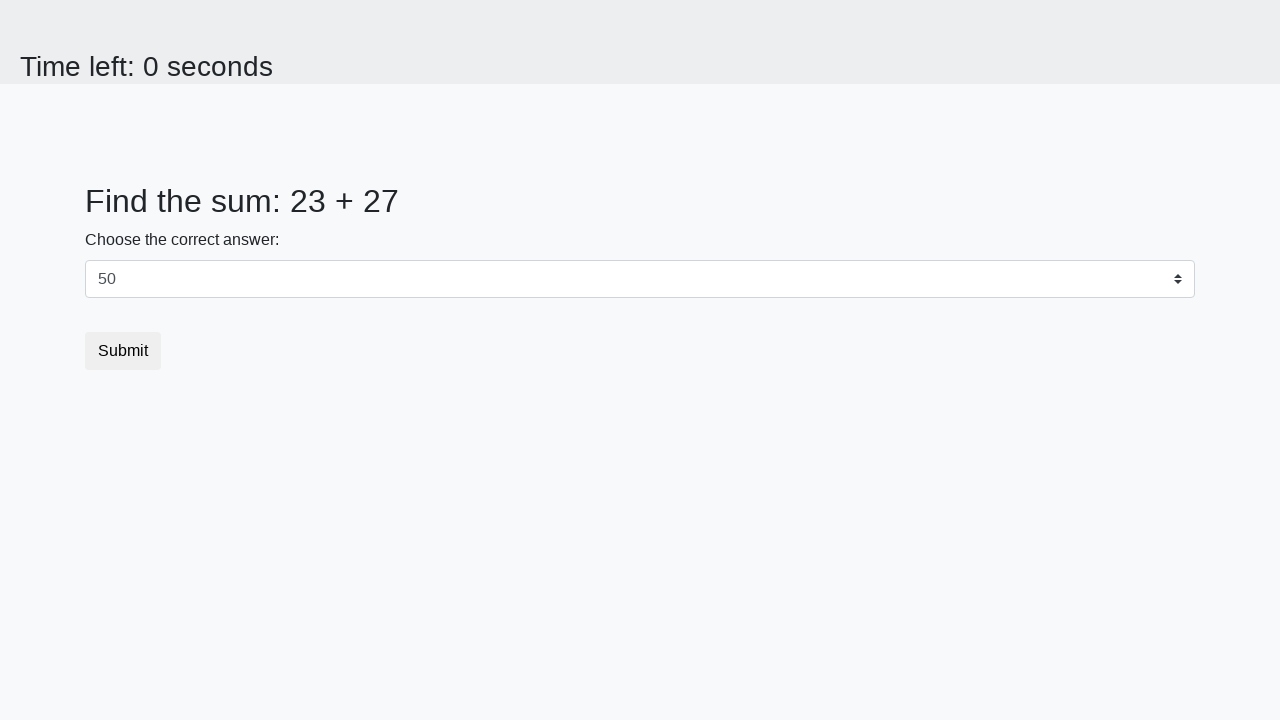

Clicked Submit button to submit quiz at (123, 351) on button:has-text('Submit')
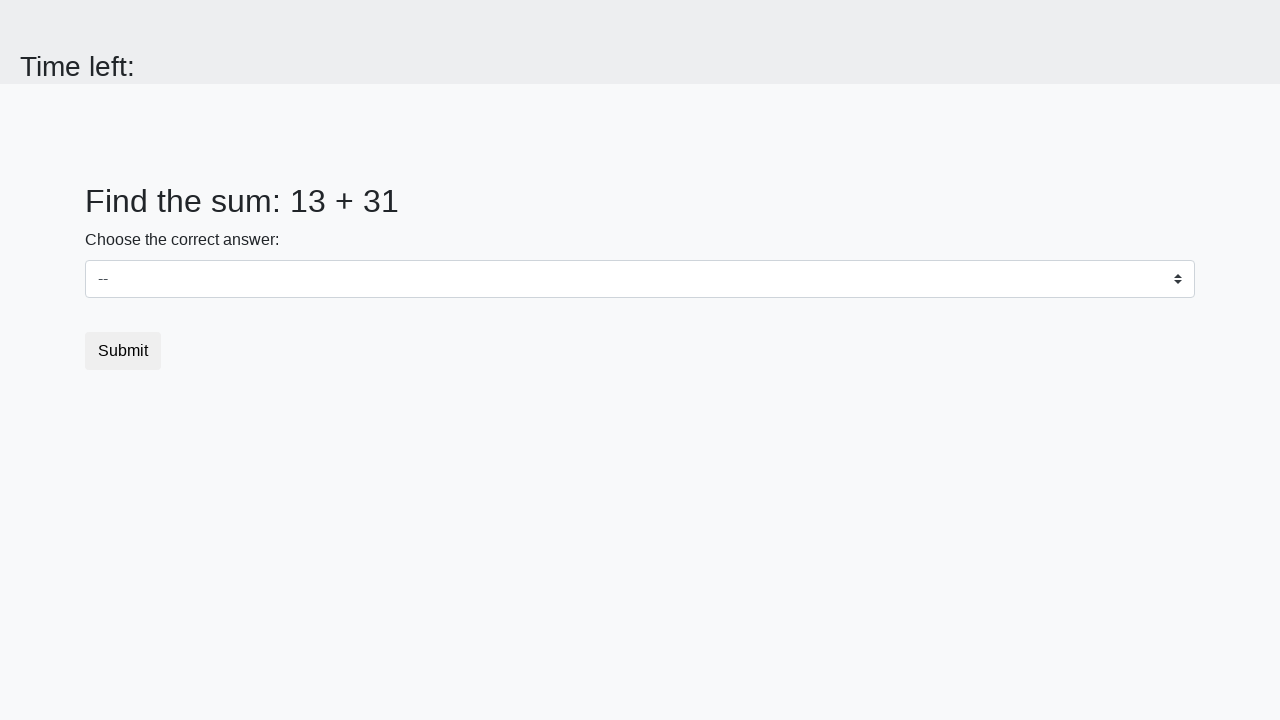

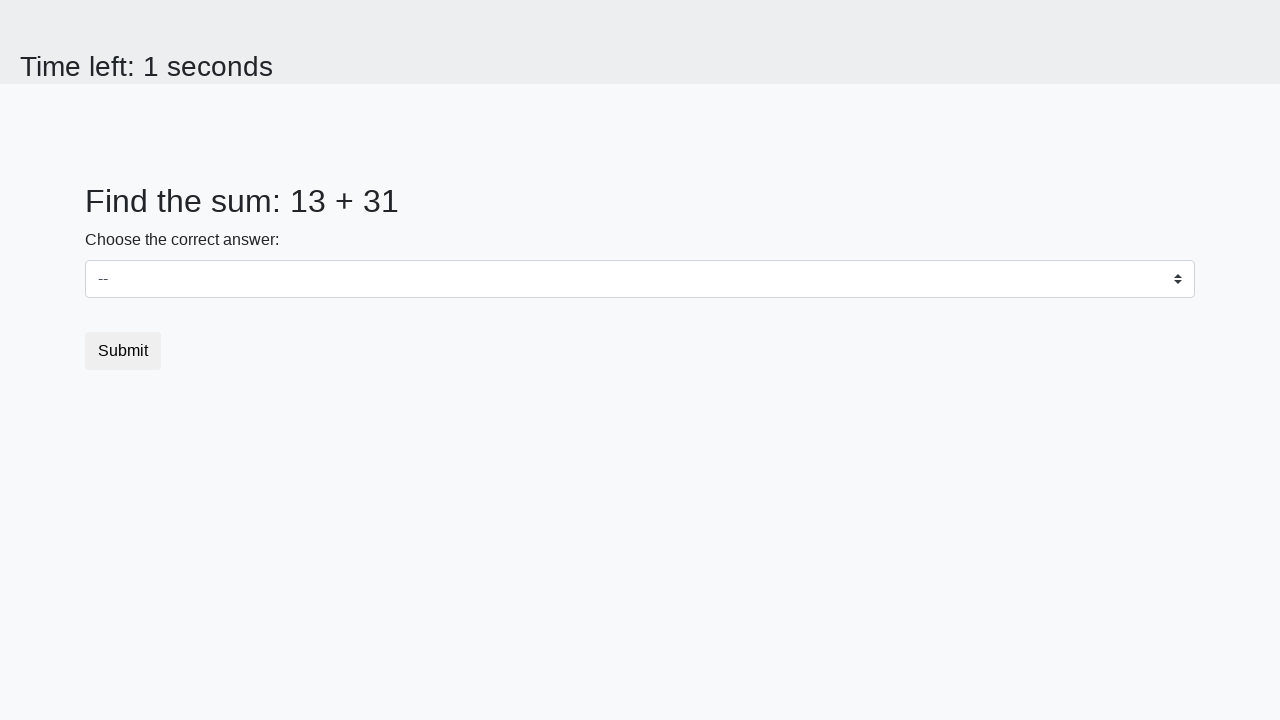